Navigates to Sainsbury's groceries page and measures page load time

Starting URL: https://www.sainsburys.co.uk/gol-ui/groceries

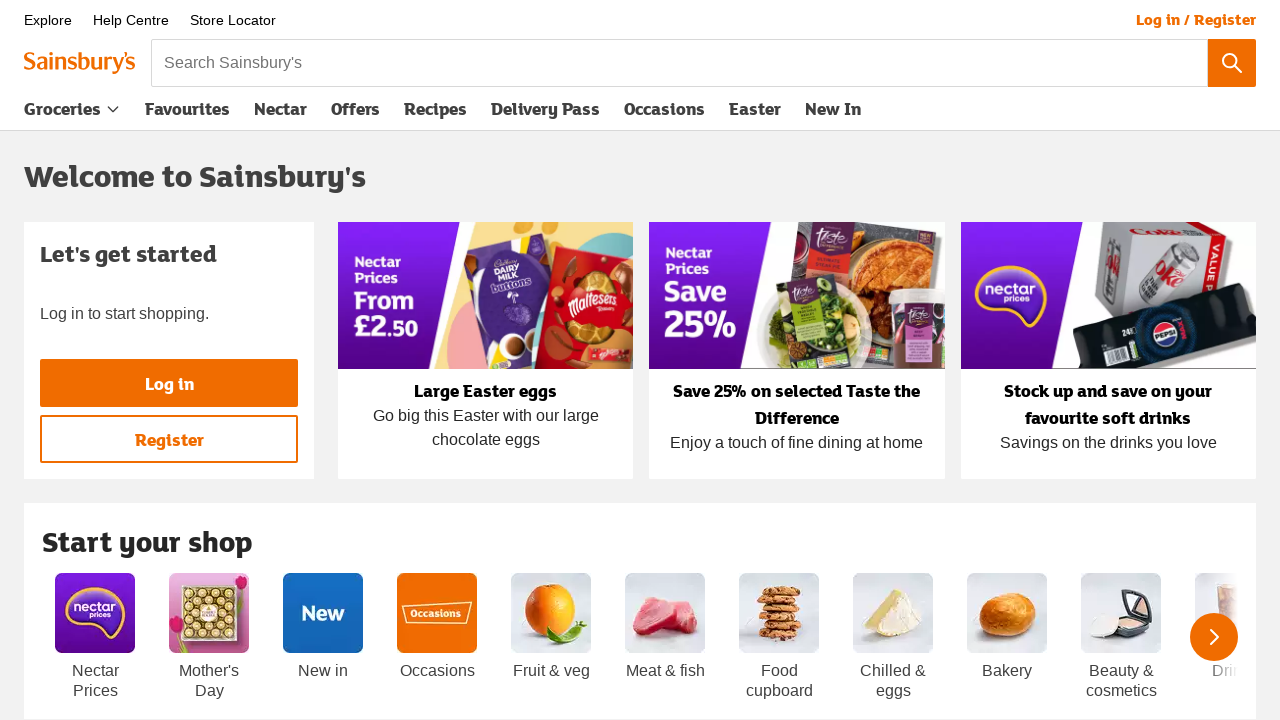

Navigated to Sainsbury's groceries page
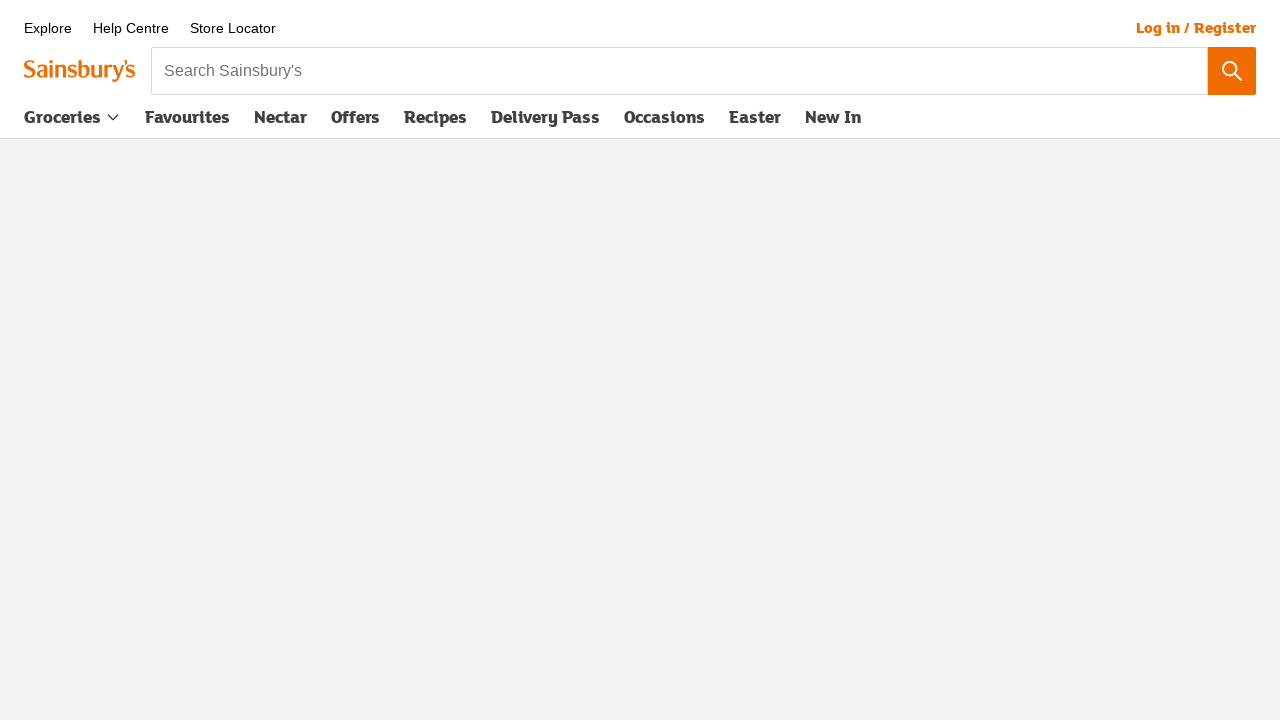

Page DOM content loaded
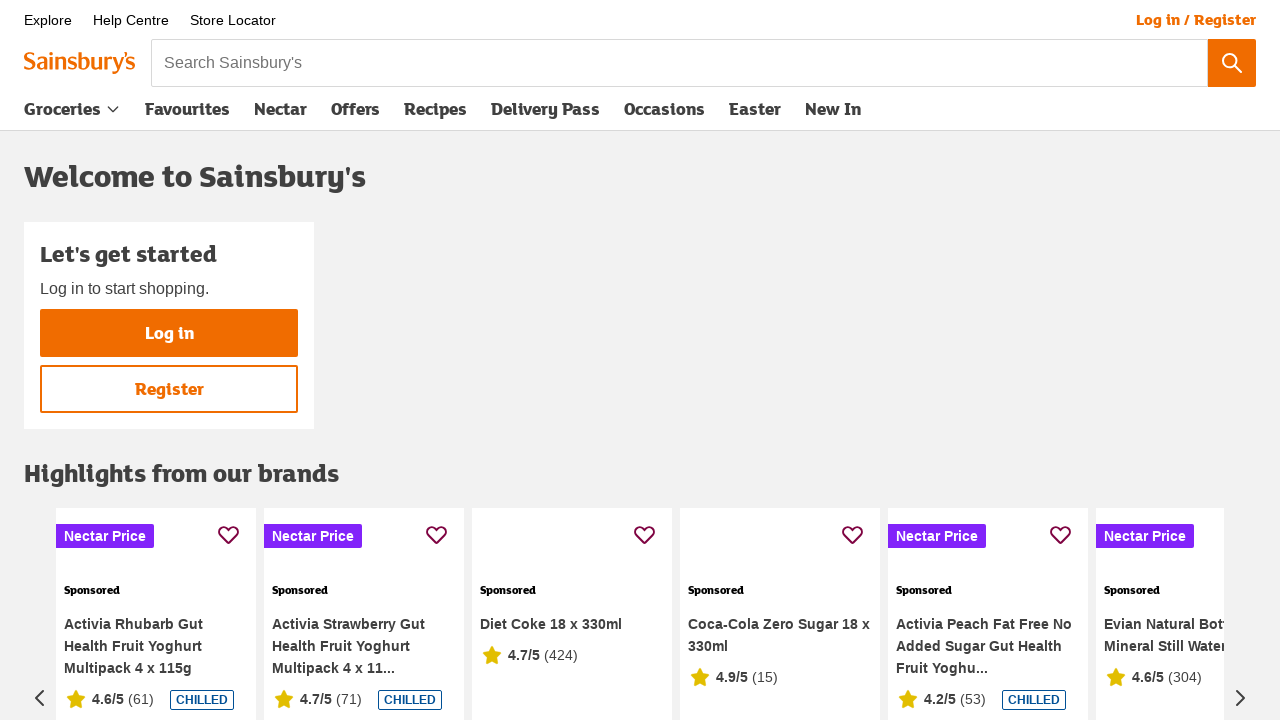

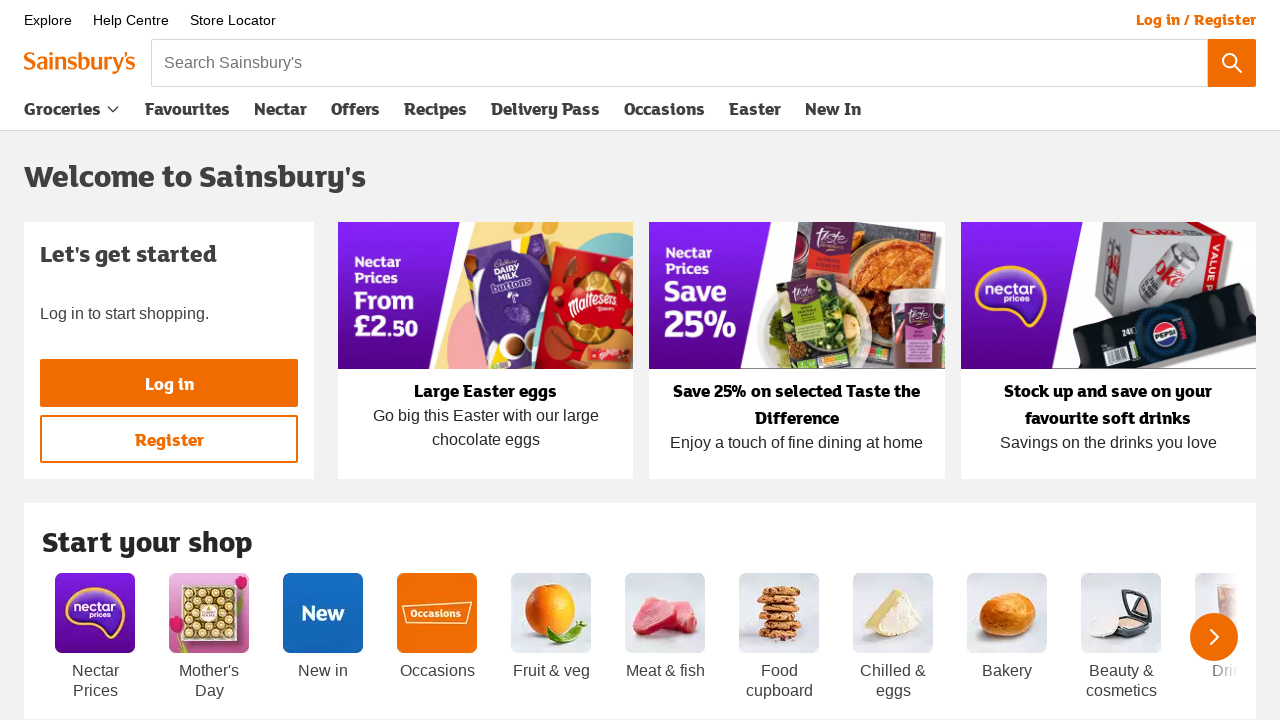